Navigates to the DemoQA frames page and verifies that iframe elements are present on the page

Starting URL: https://demoqa.com/frames

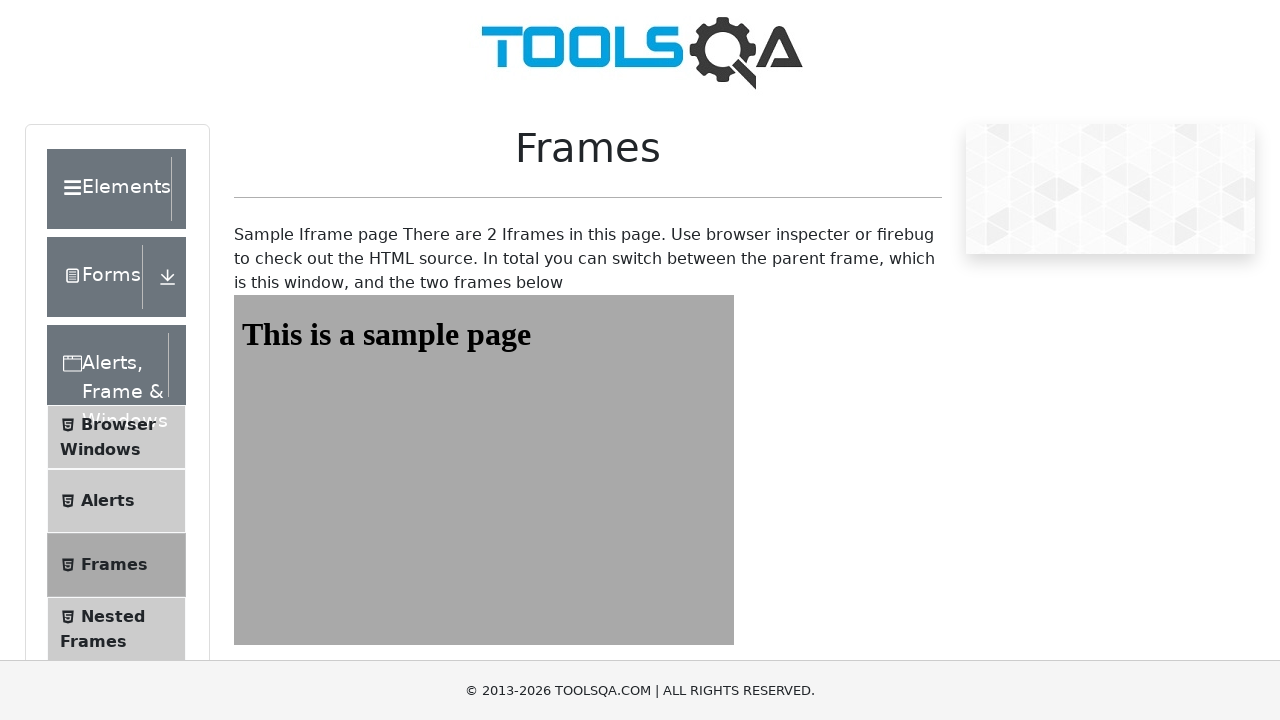

Navigated to DemoQA frames page
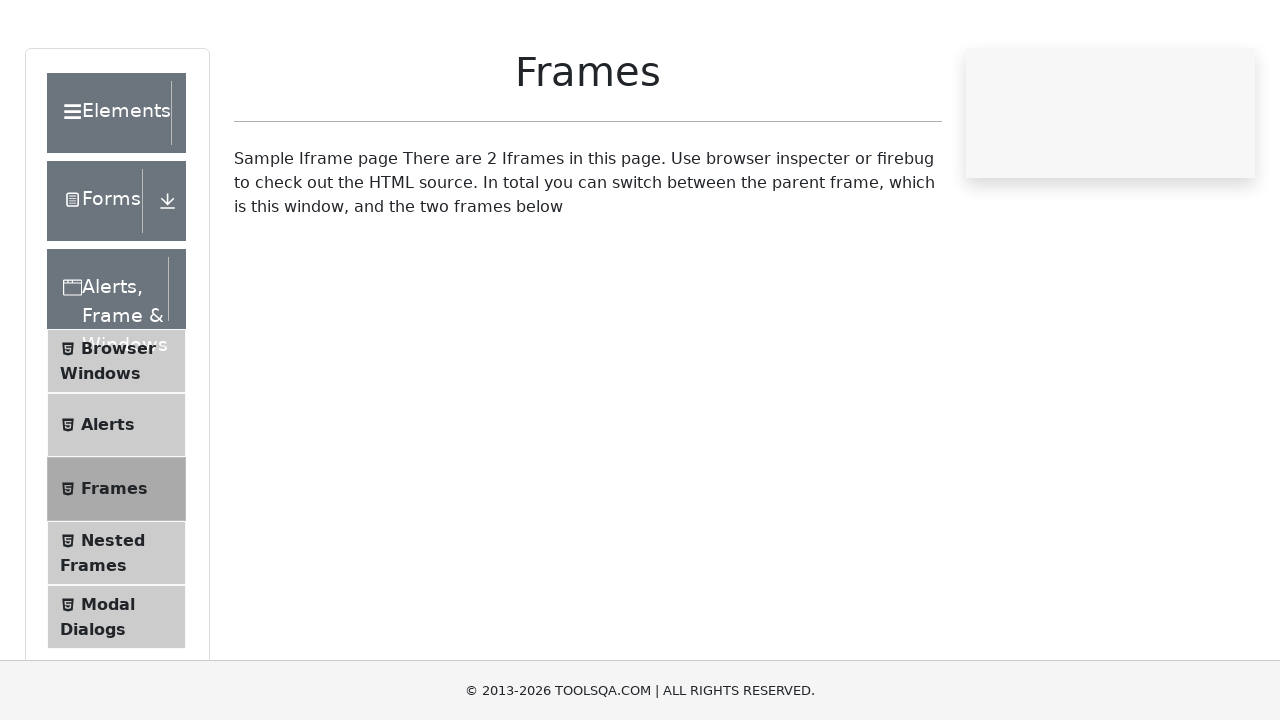

Waited for iframe elements to load on the page
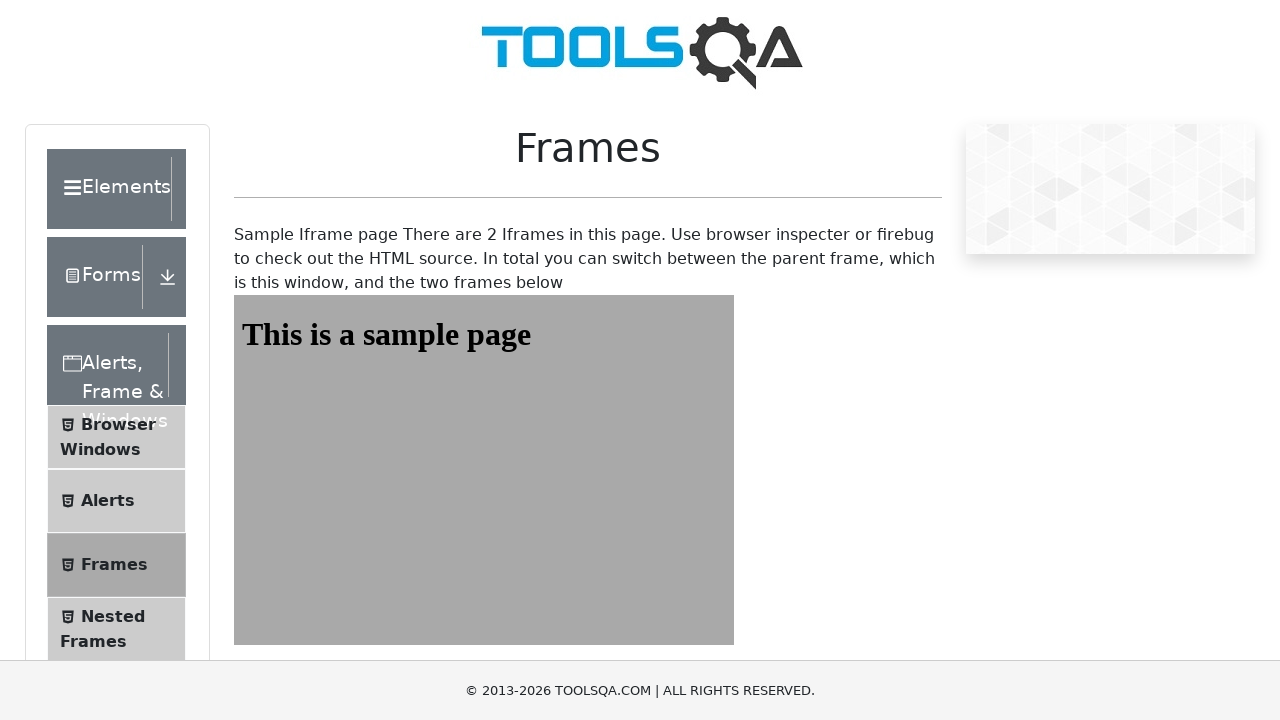

Located all iframe elements on the page
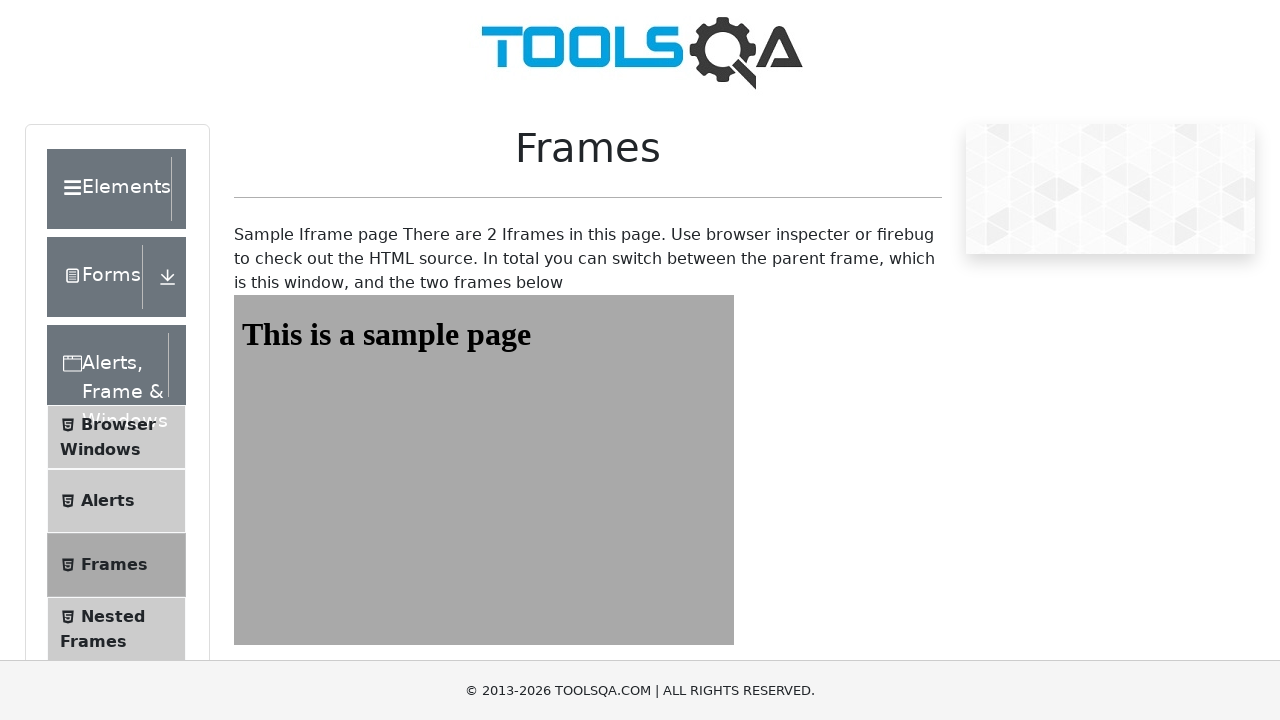

Counted 4 iframe elements on the page
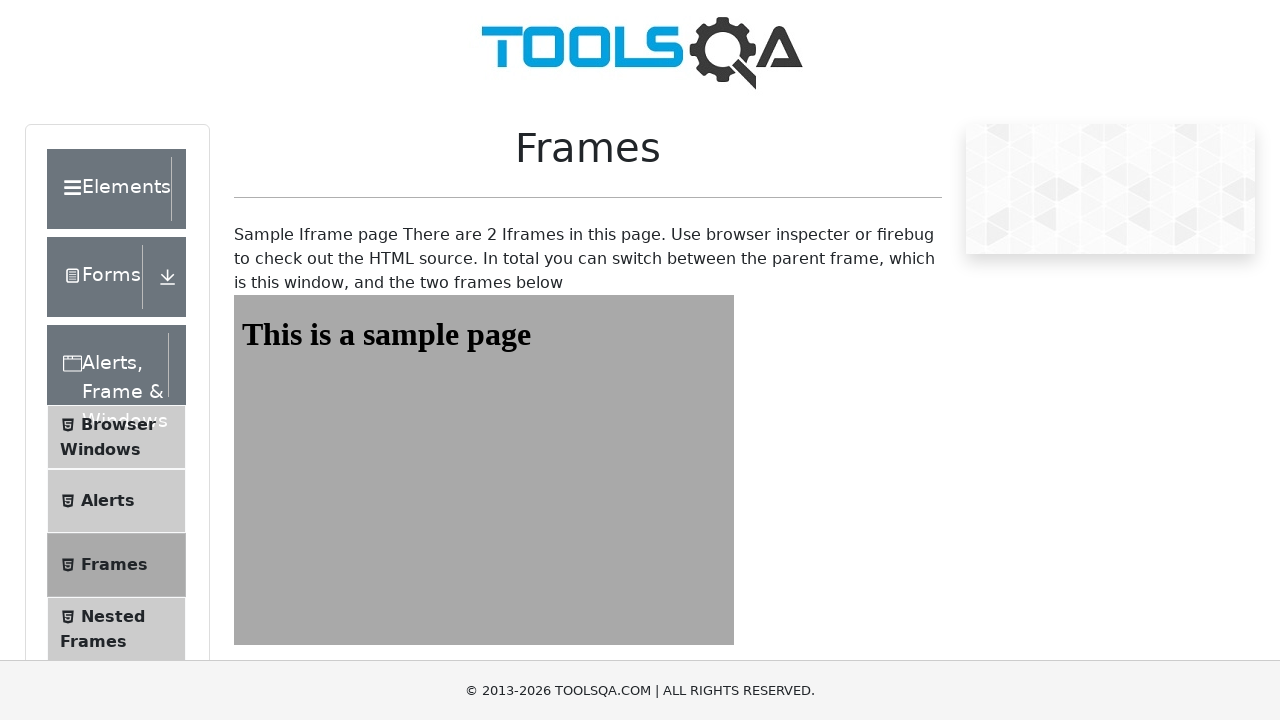

Verified that at least one iframe element exists (found 4)
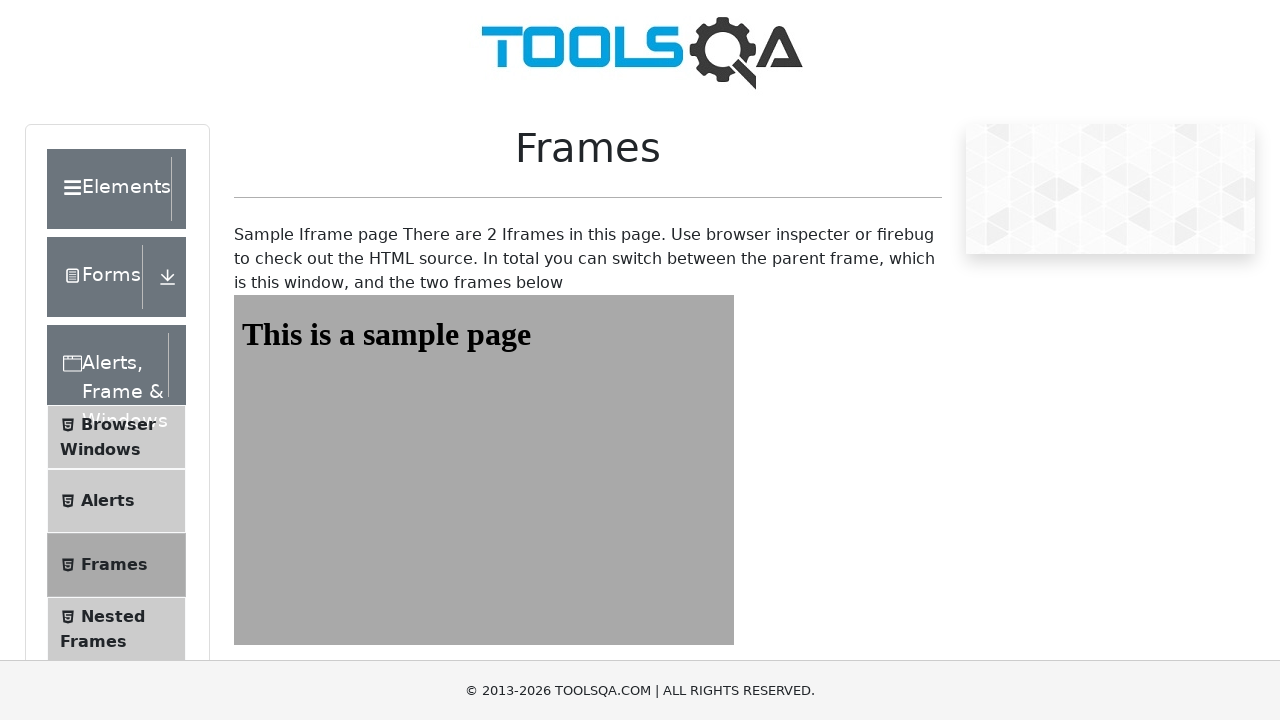

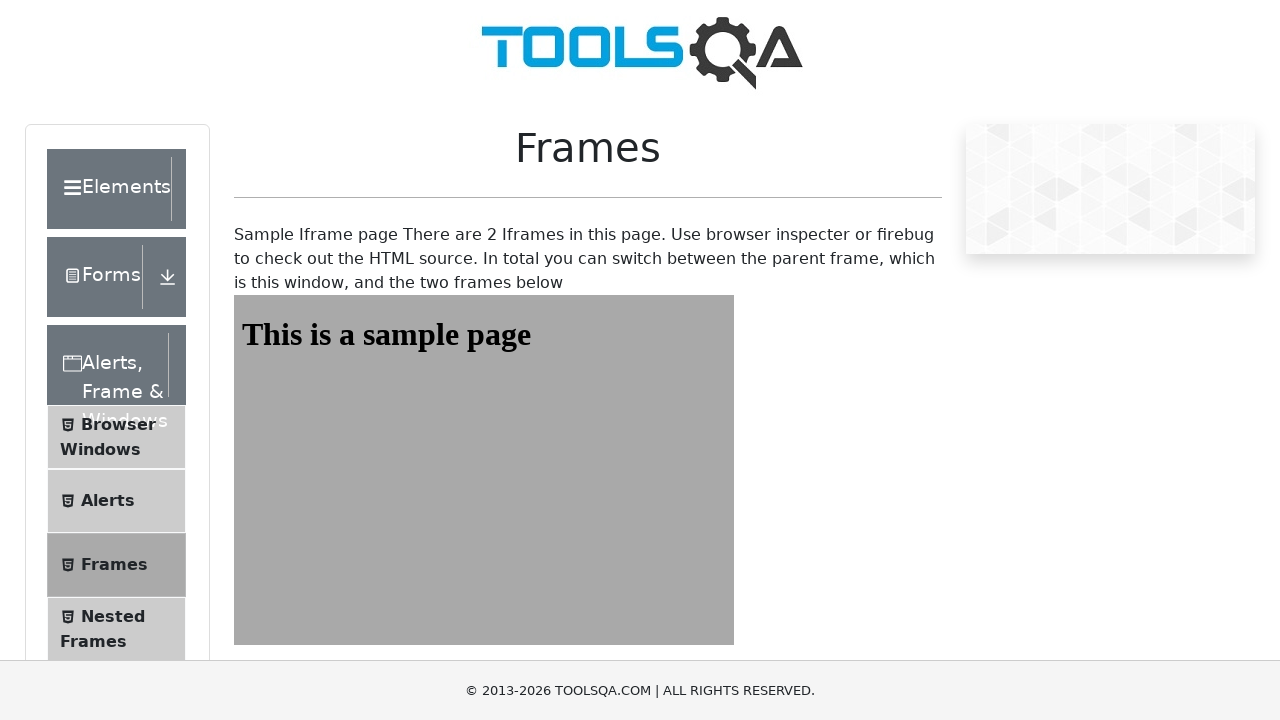